Tests the Jumia Kenya e-commerce site search functionality by entering a product search term, submitting the search, and verifying that product results with titles and prices are displayed.

Starting URL: https://www.jumia.co.ke/

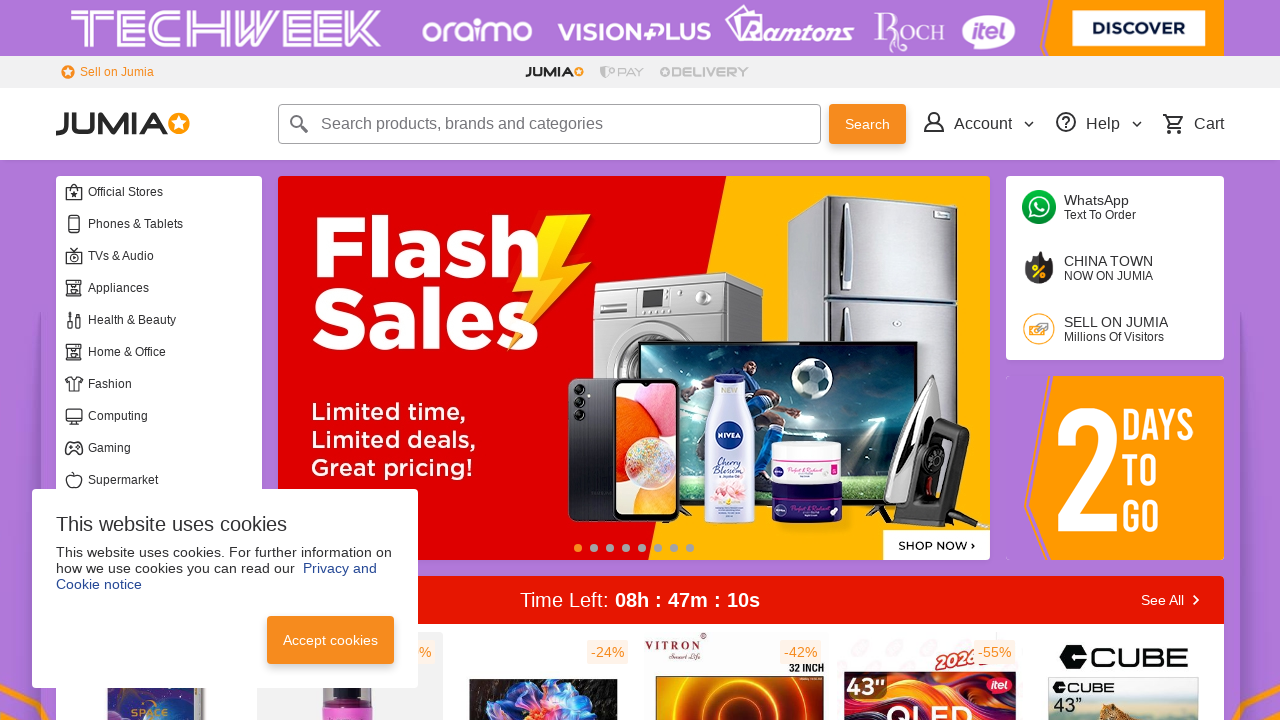

Filled search box with 'Bluetooth Headphones' on input[type='search'], form input[name='q'], header form input
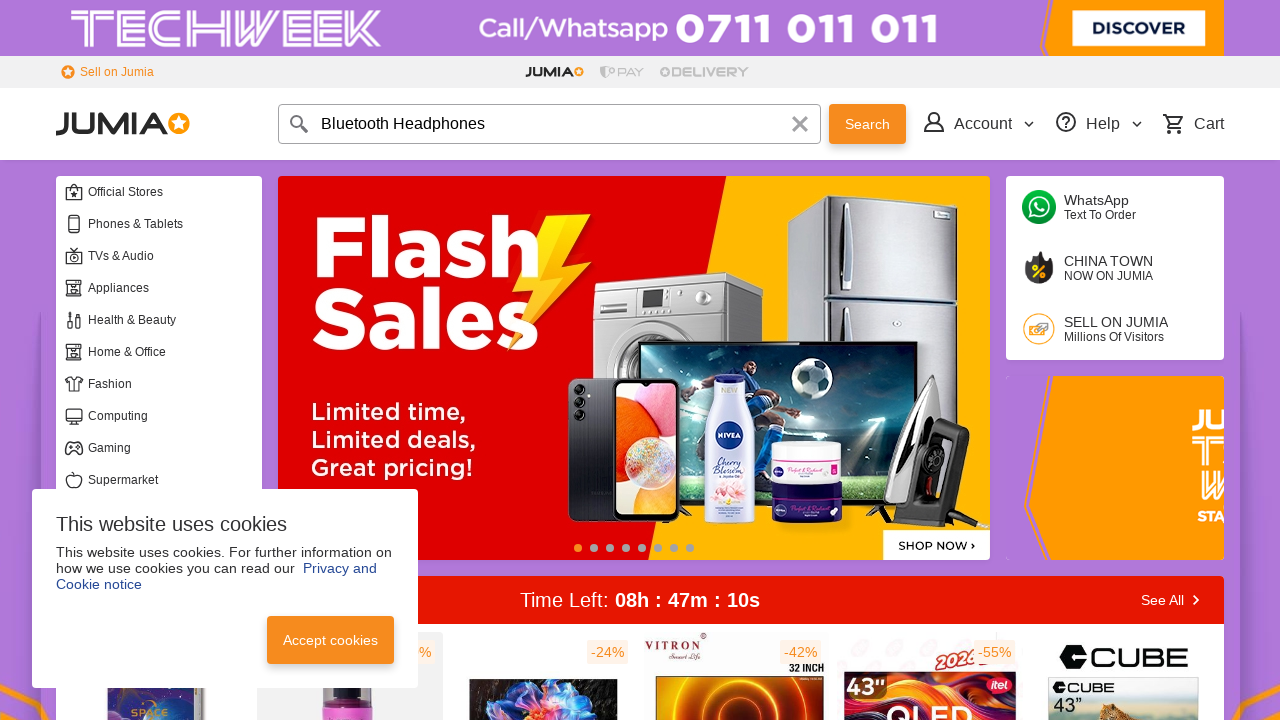

Submitted search by pressing Enter
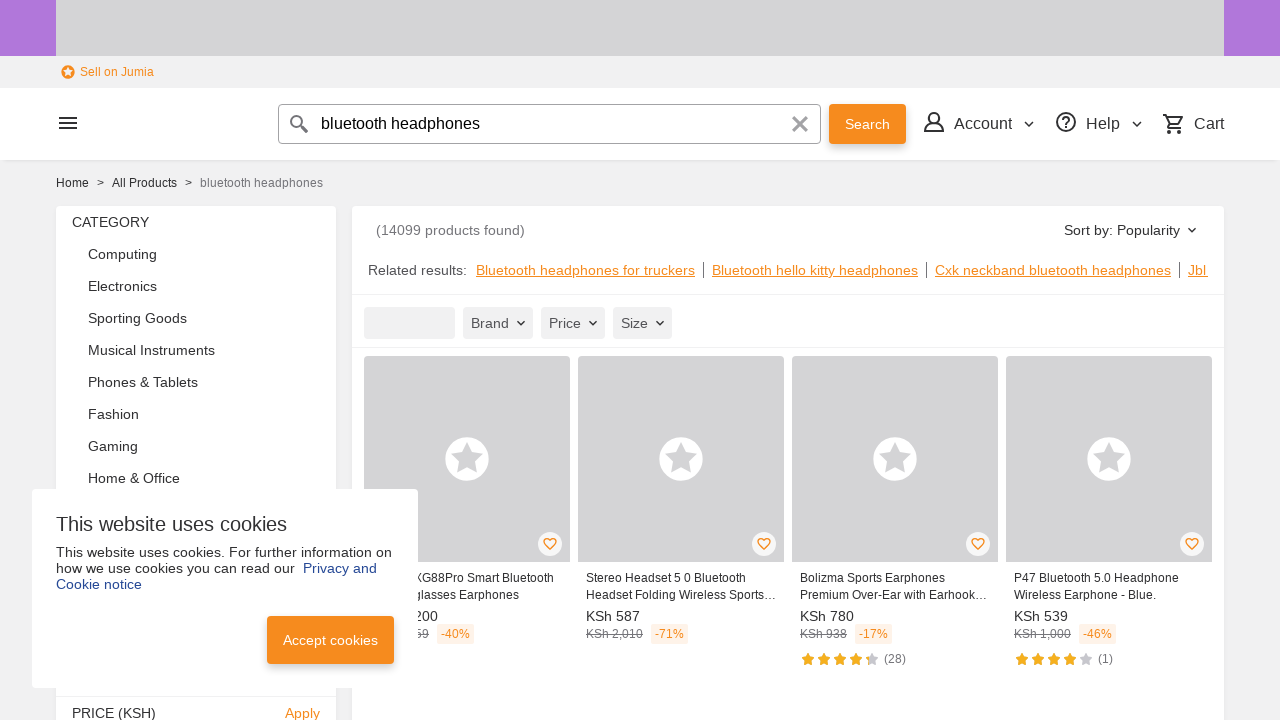

Waited for page to reach network idle state
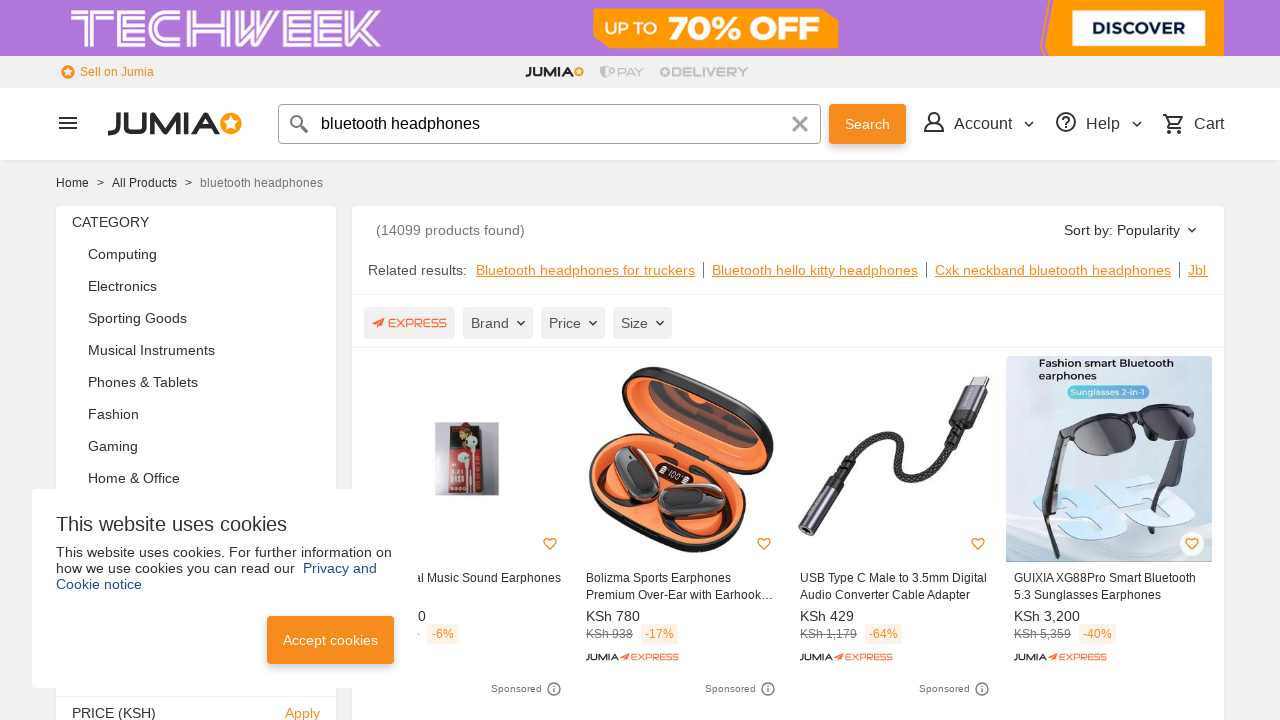

Search results count element loaded
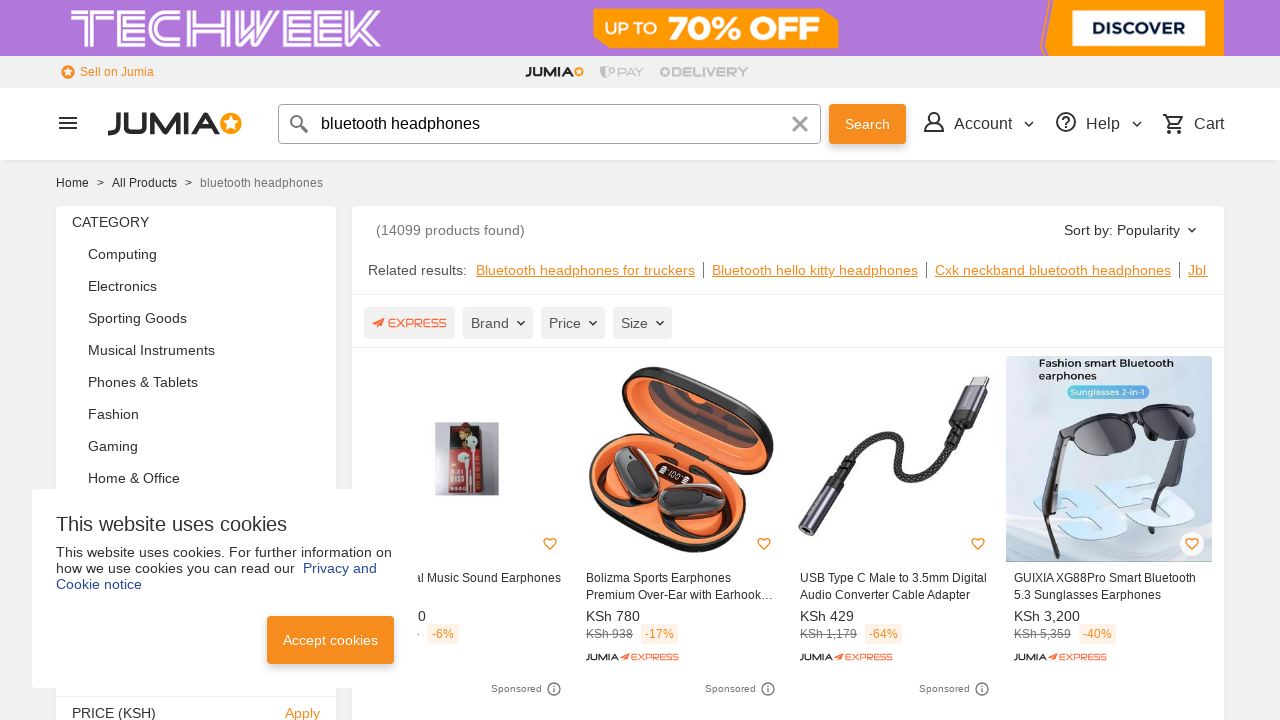

Product listings appeared on page
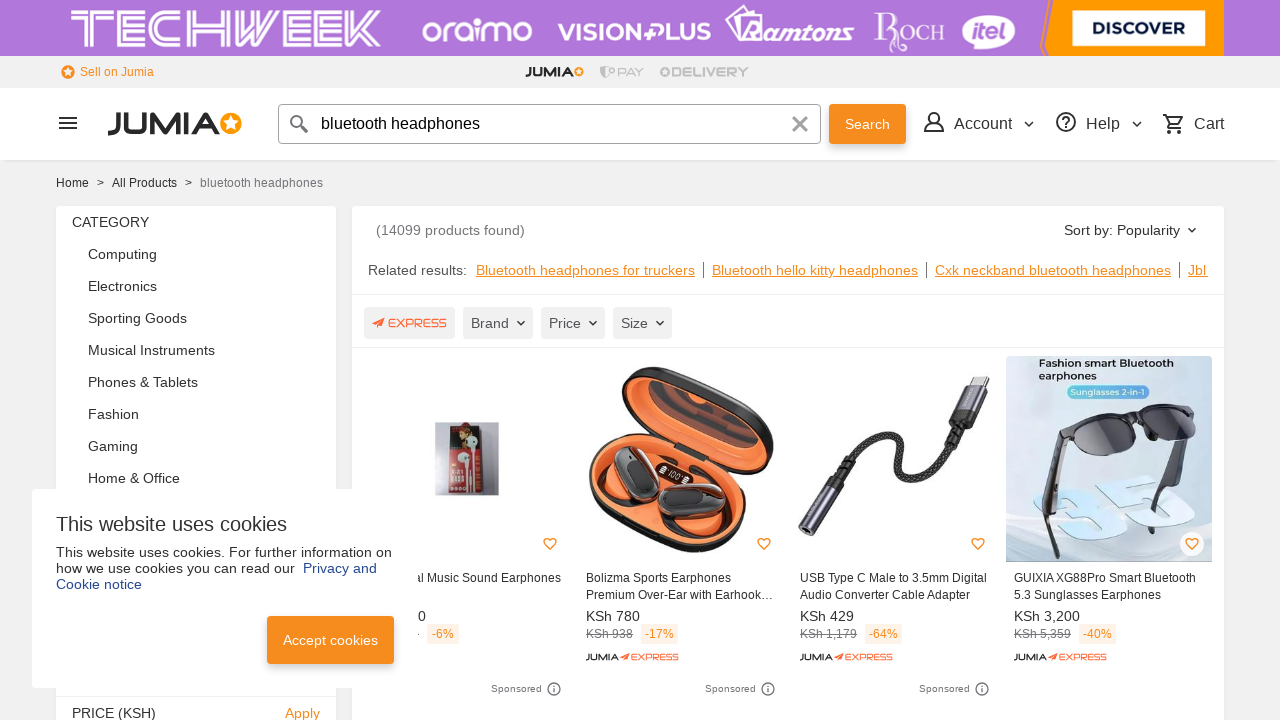

Product titles are visible on search results
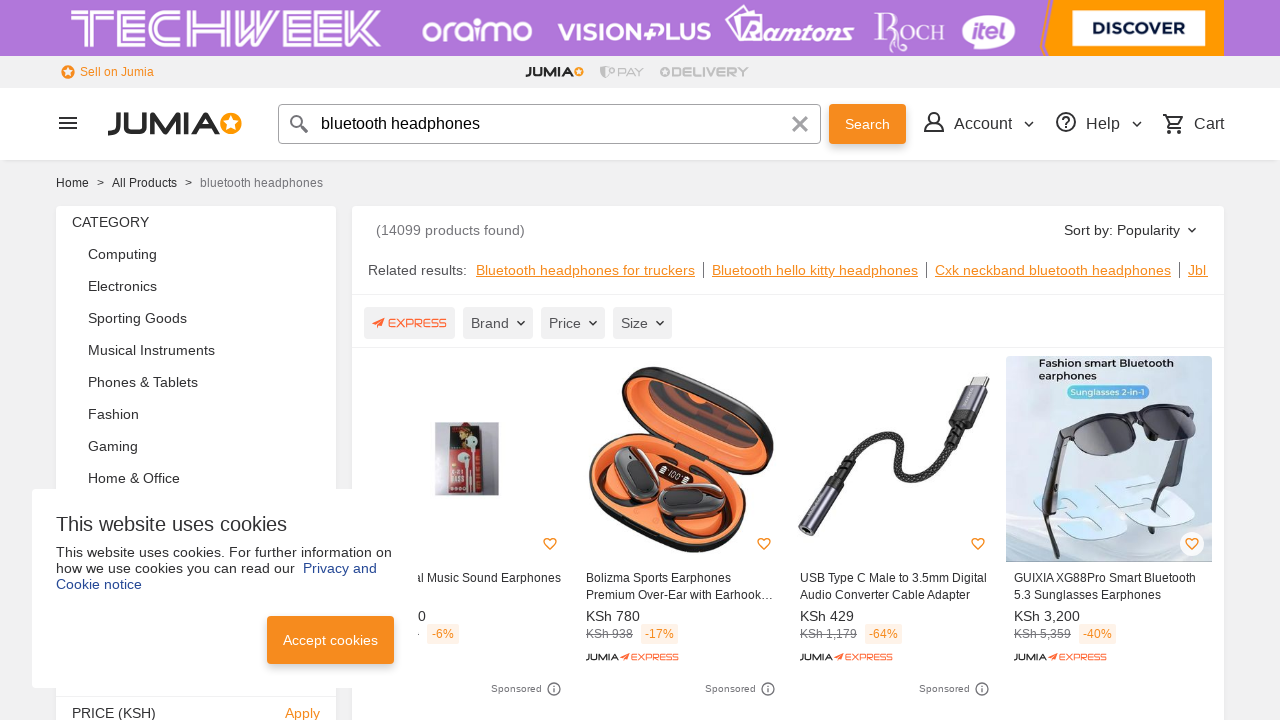

Product prices are displayed on search results
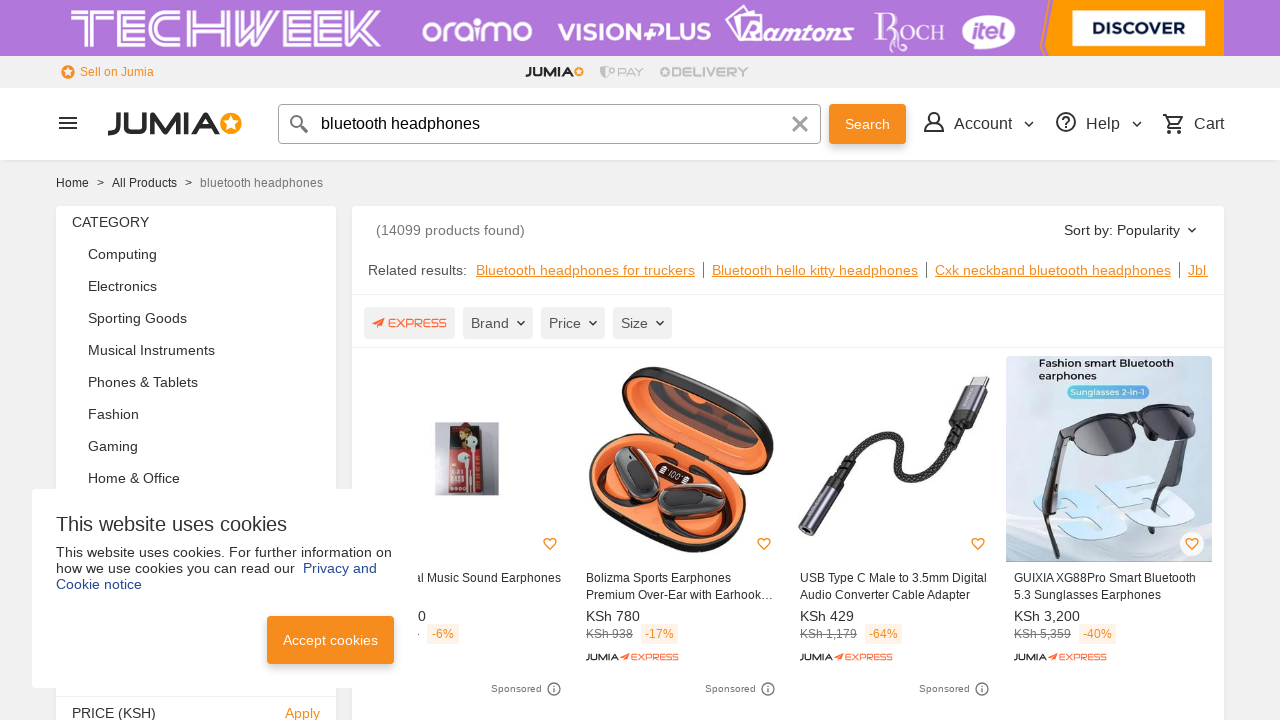

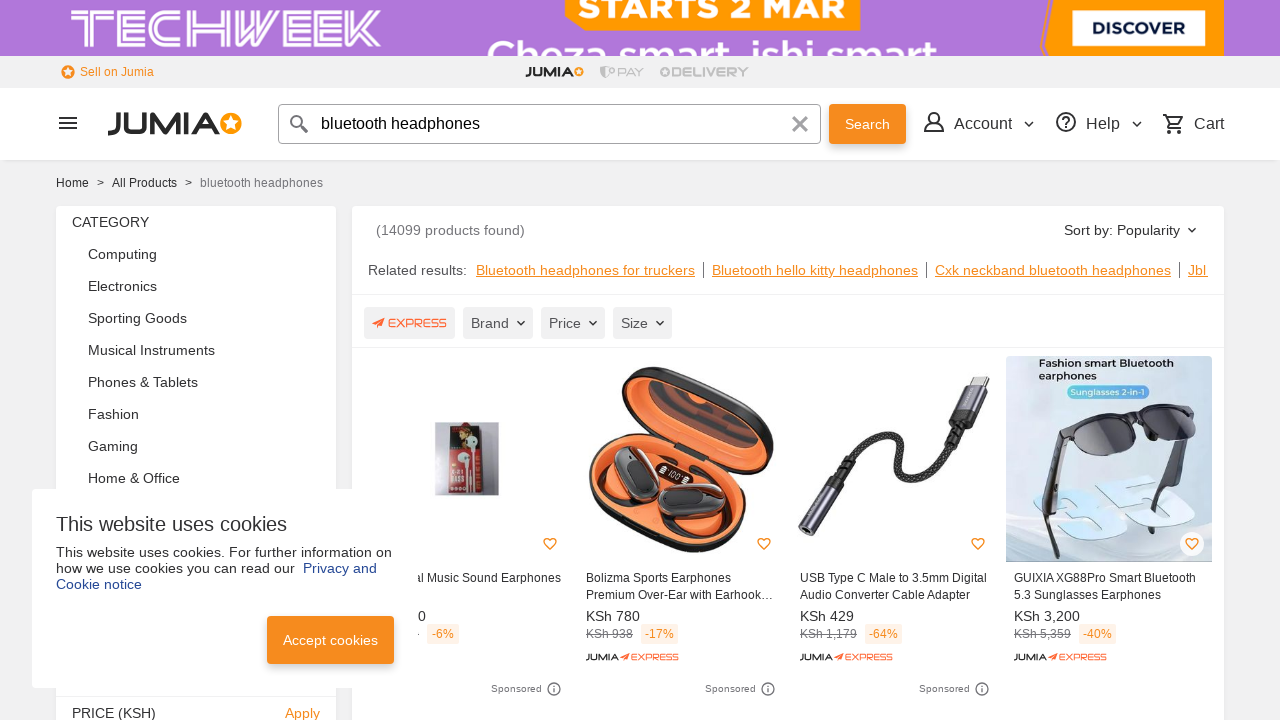